Tests tab switching functionality by opening a new tab, scrolling in it, switching between tabs, and closing the opened tab

Starting URL: https://www.letskodeit.com/practice

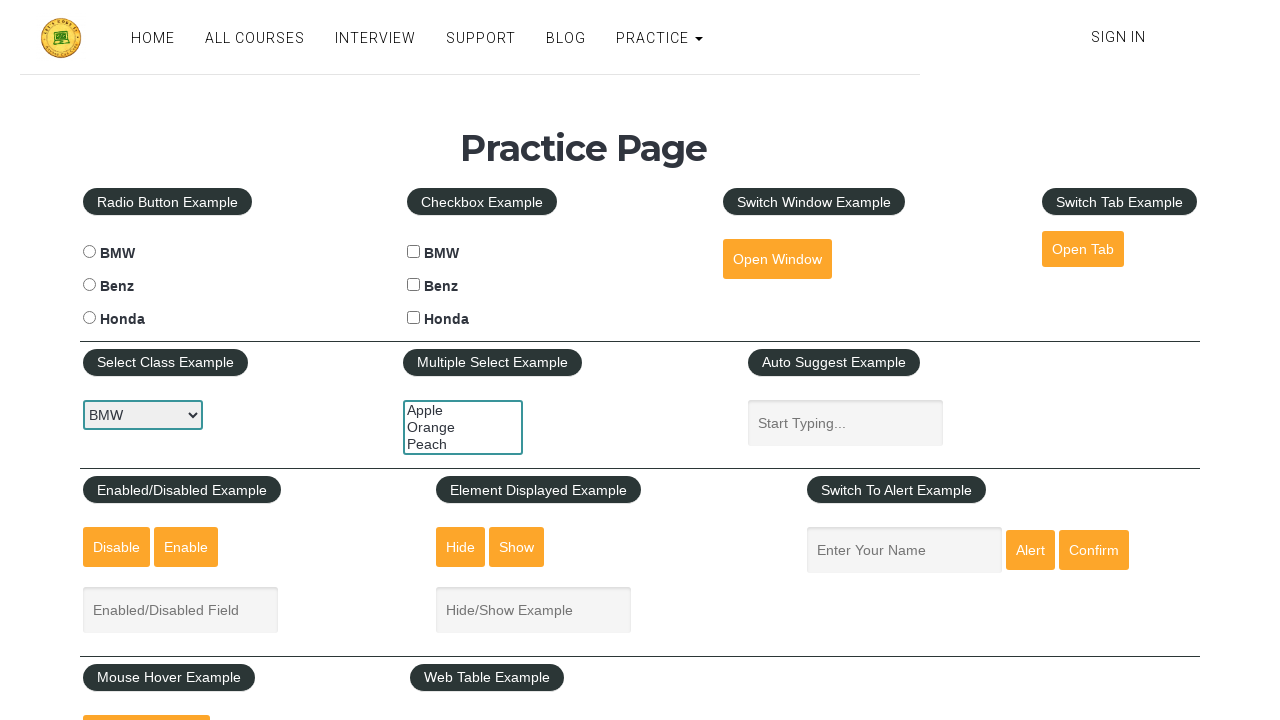

Clicked button to open new tab at (1083, 249) on #opentab
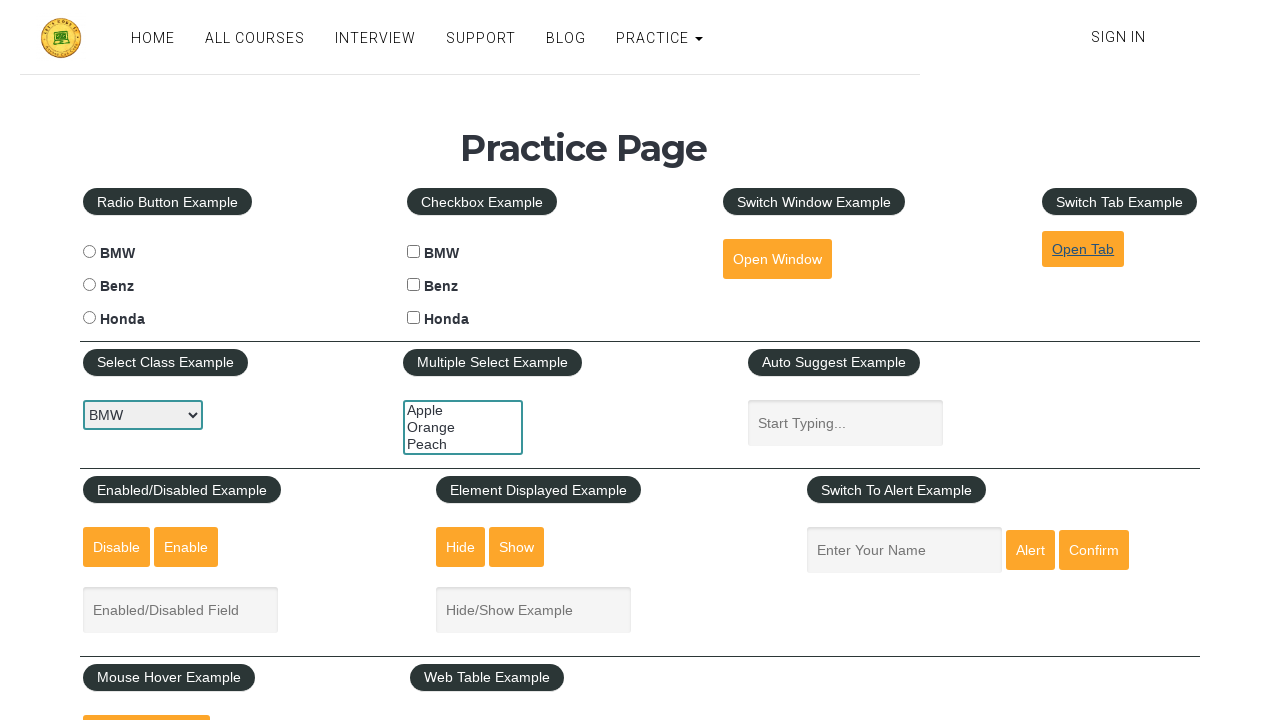

New tab opened and captured
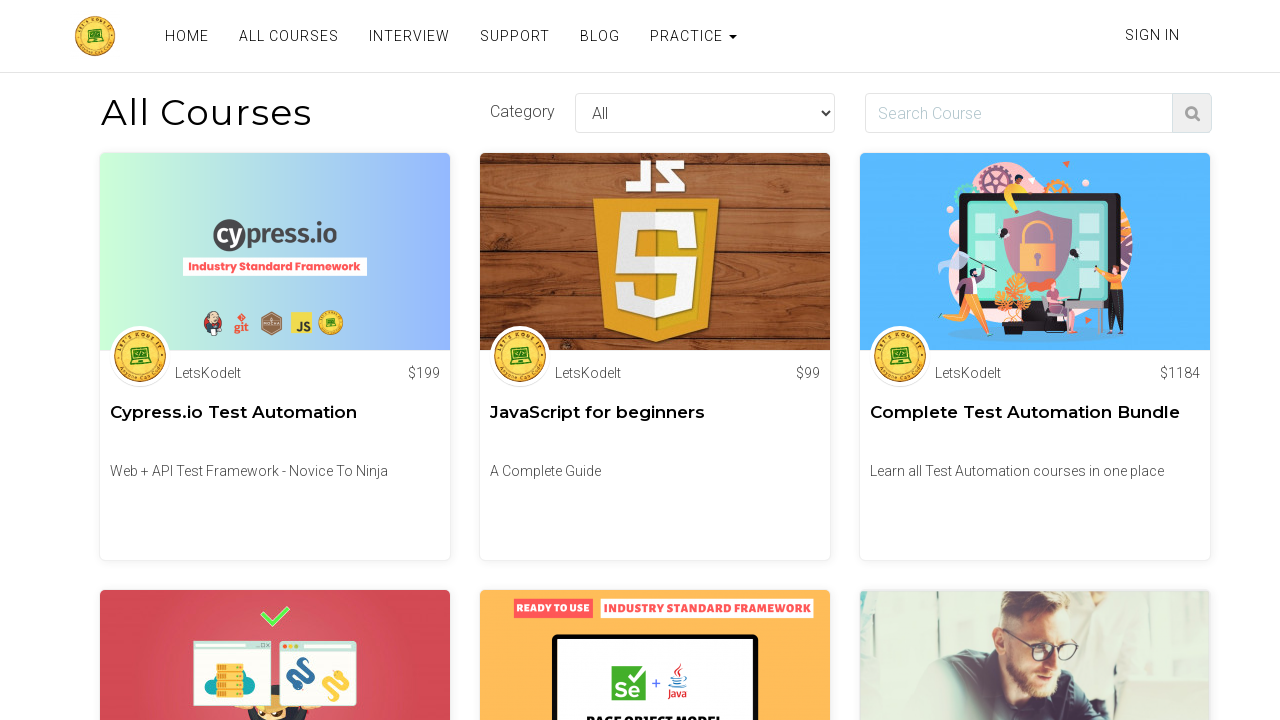

New tab page loaded completely
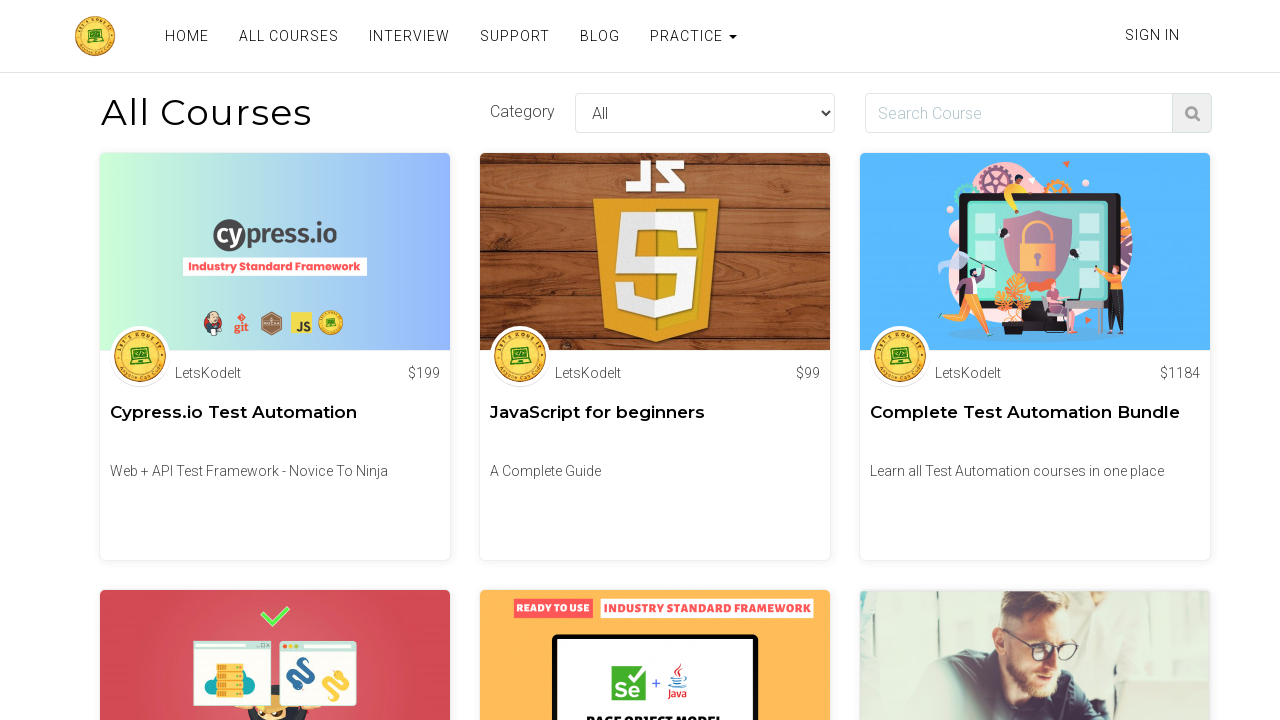

Scrolled down 1000px in new tab
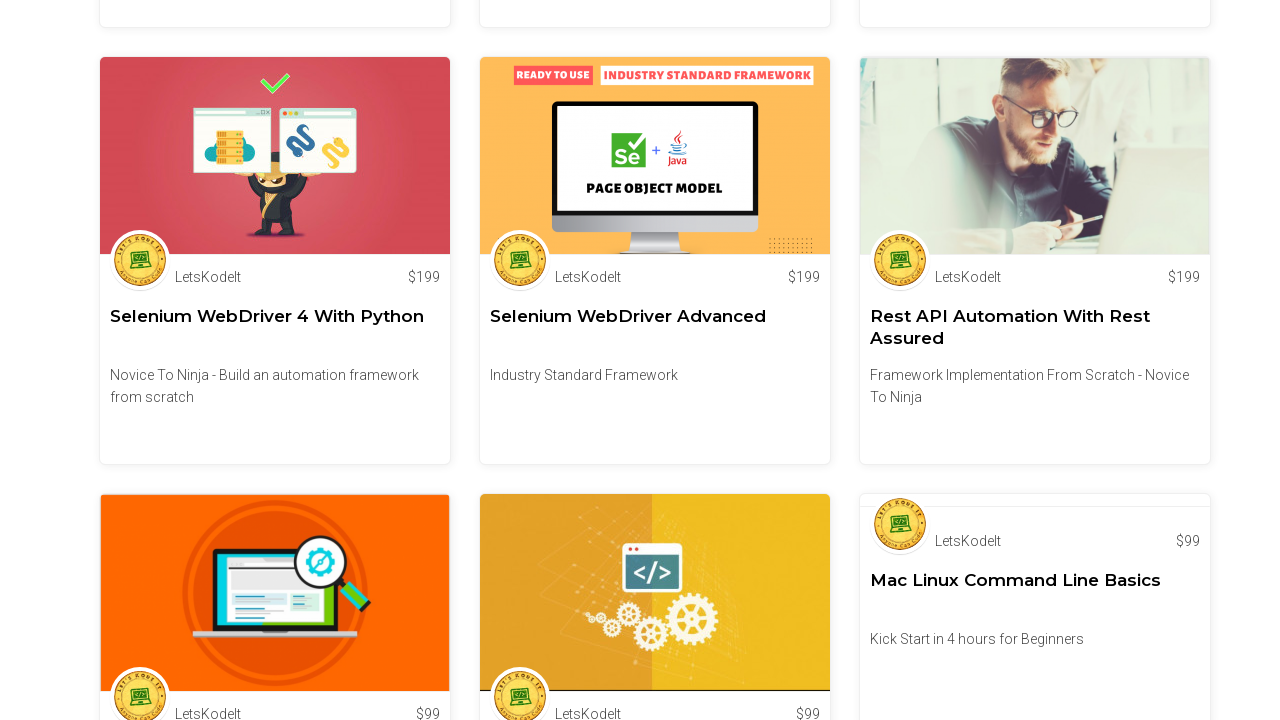

Scrolled down another 1000px in new tab
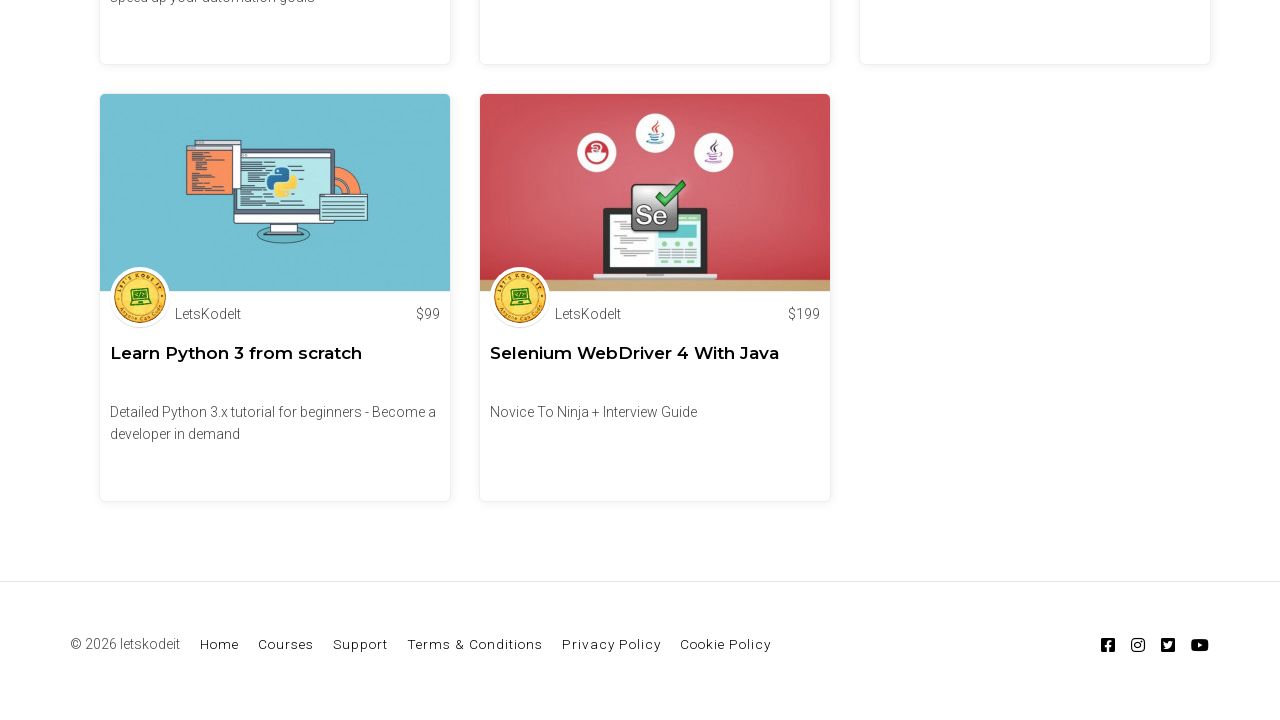

Scrolled up 1000px in new tab
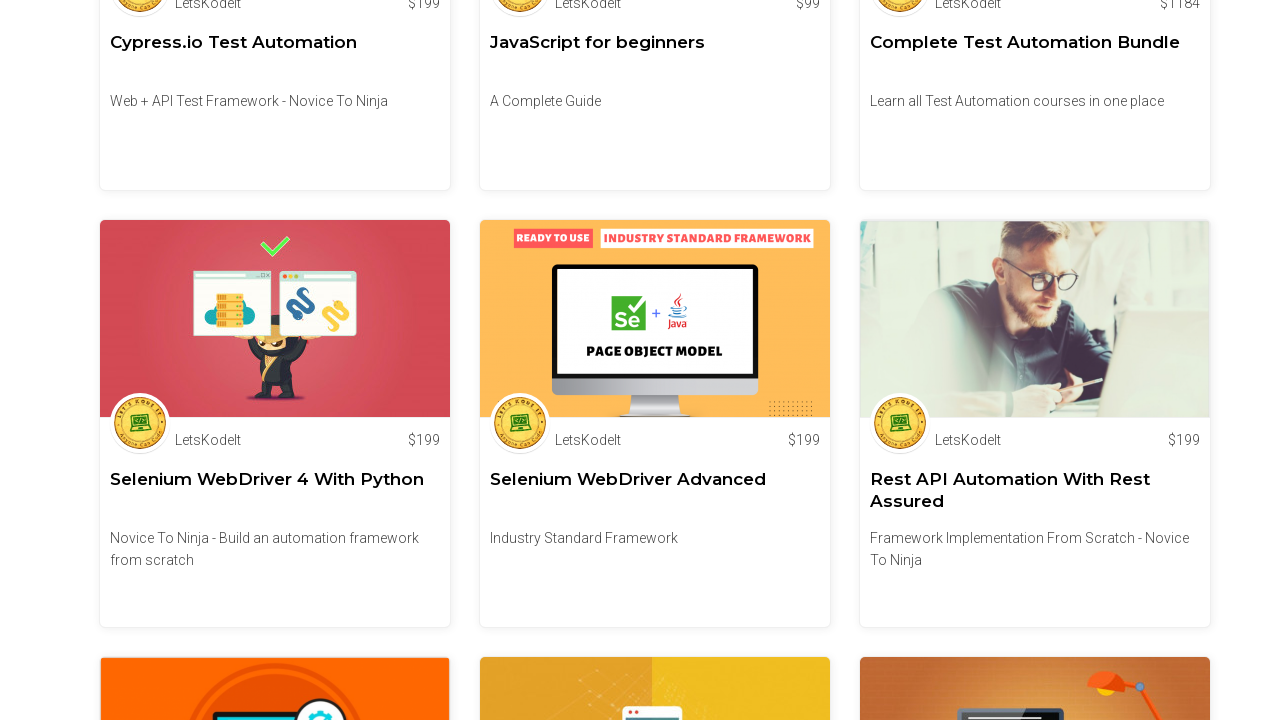

Scrolled up another 1000px in new tab
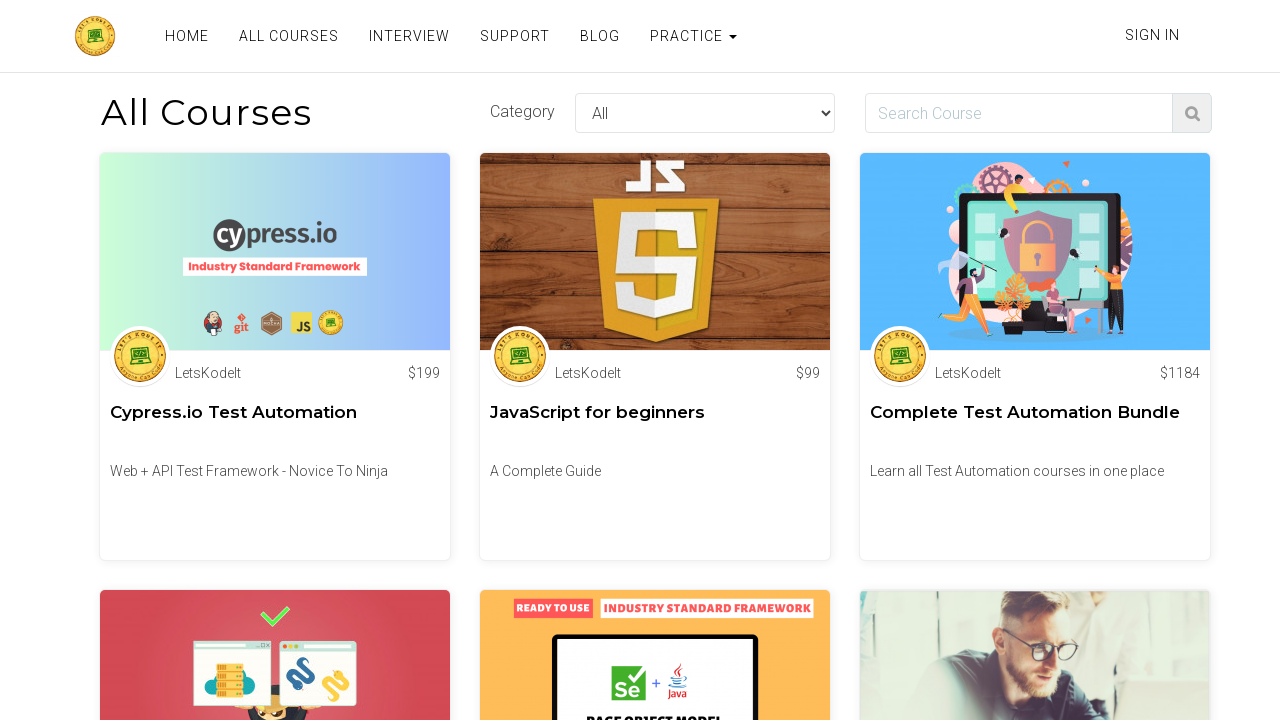

Closed the new tab
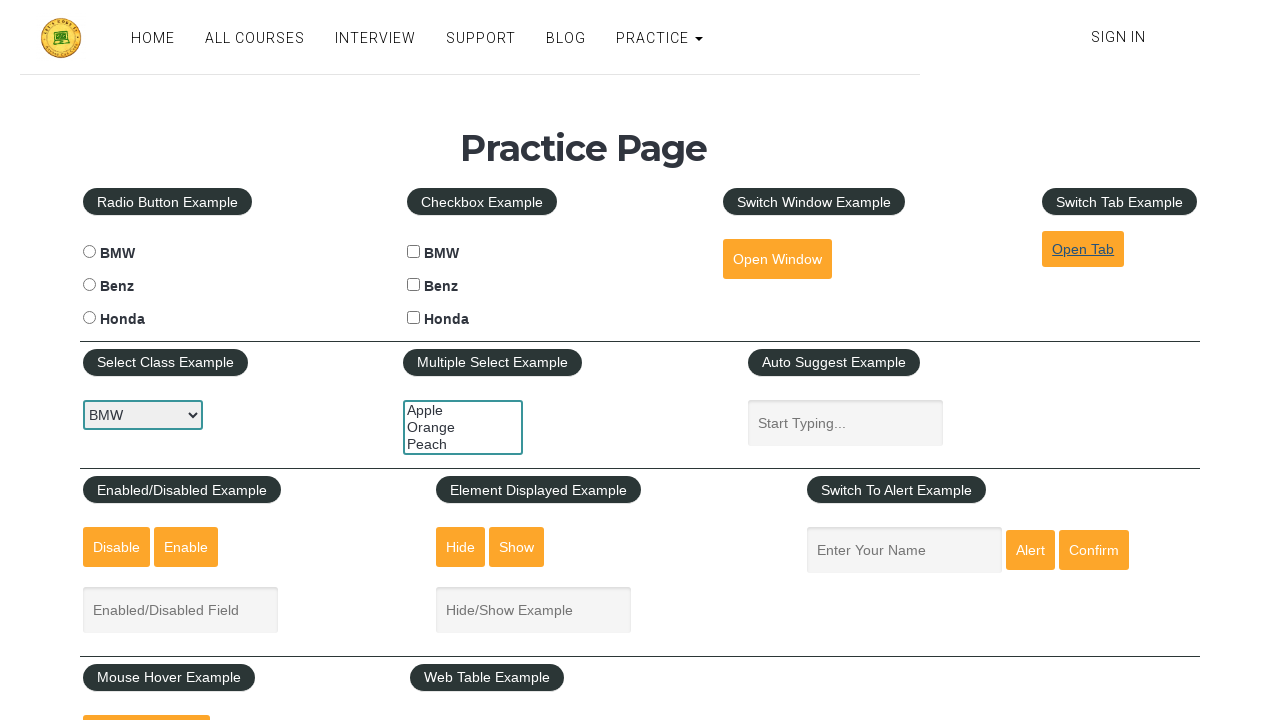

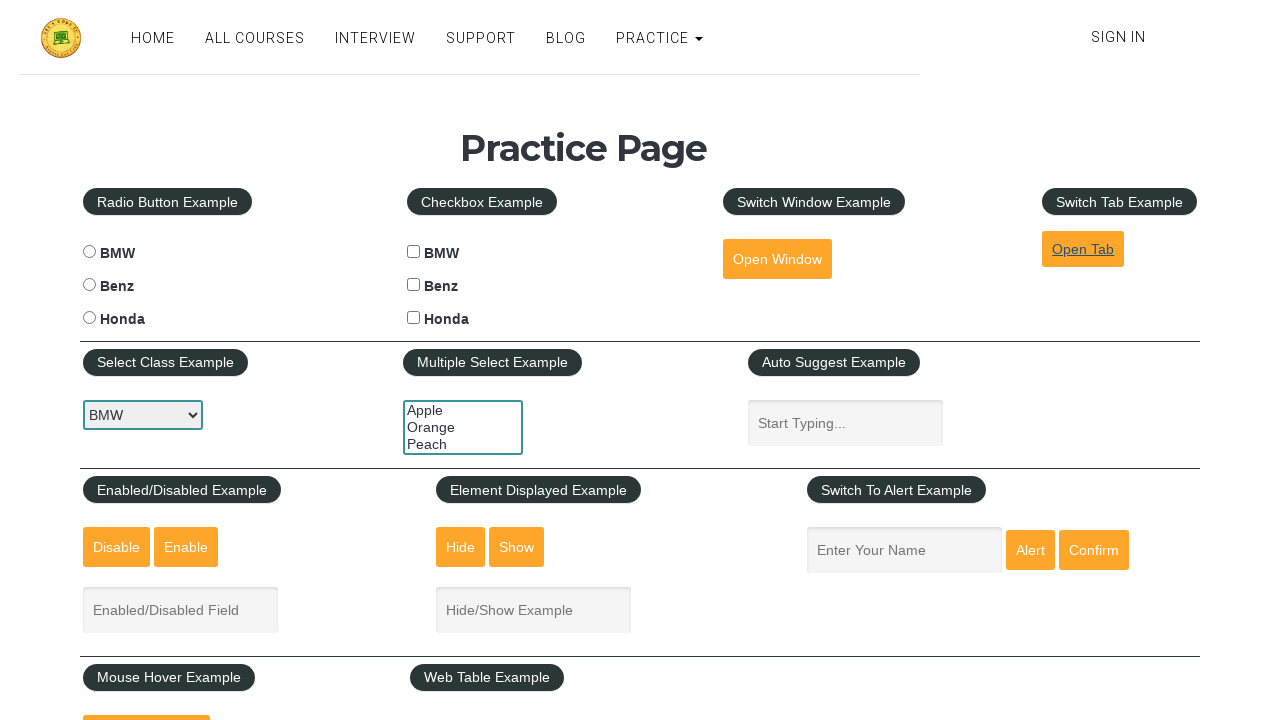